Navigates to the JPL Space featured images page, clicks the full image button to view the featured Mars image in a lightbox.

Starting URL: https://data-class-jpl-space.s3.amazonaws.com/JPL_Space/index.html

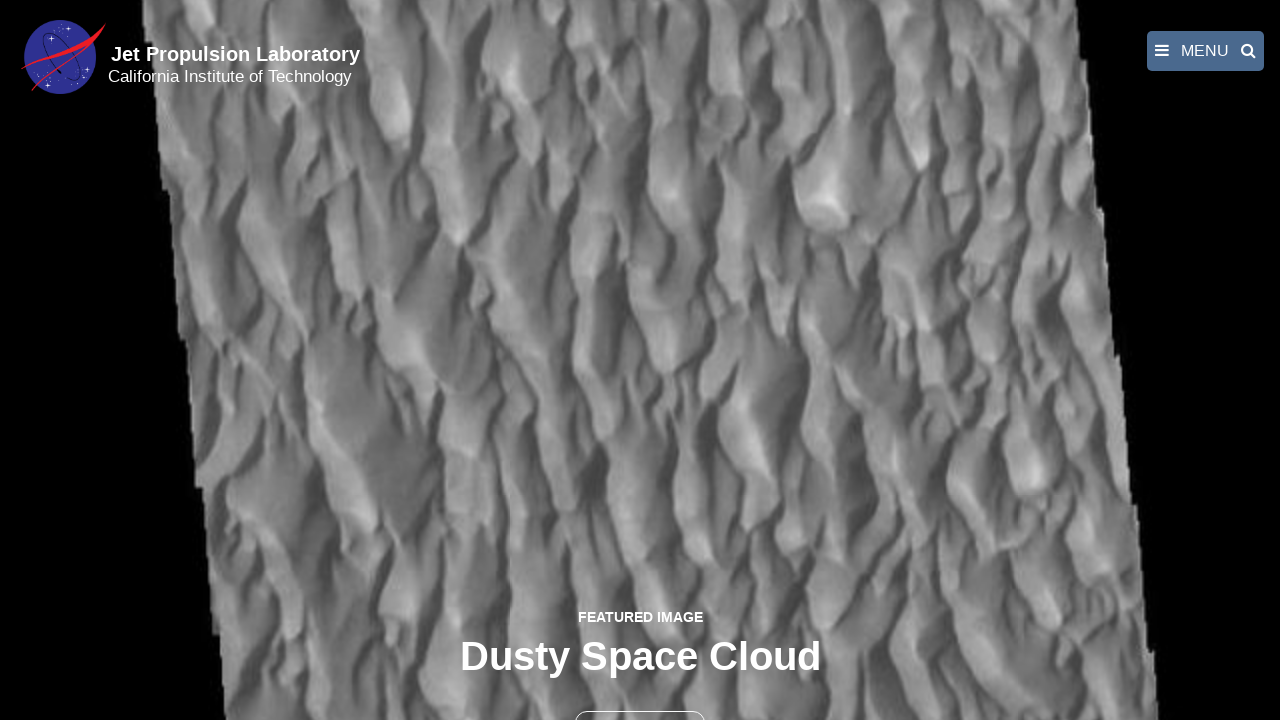

Navigated to JPL Space featured images page
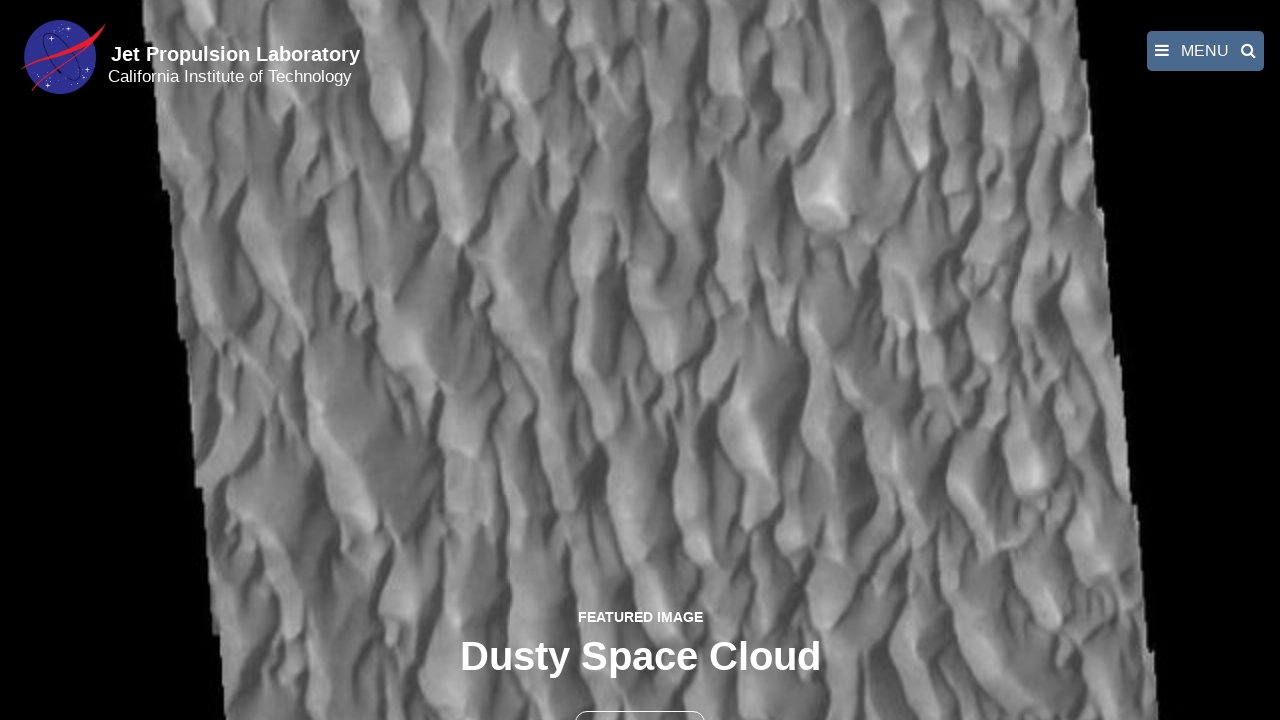

Clicked full image button to open lightbox at (640, 699) on button >> nth=1
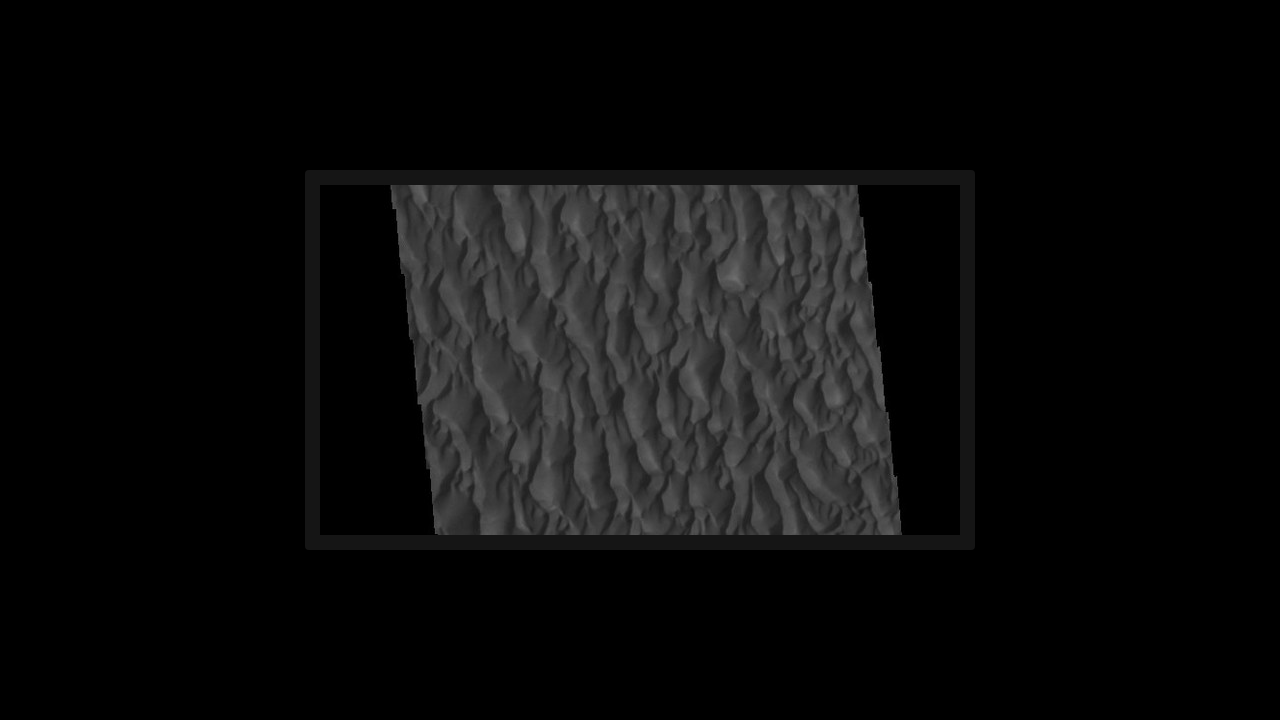

Featured Mars image loaded in lightbox
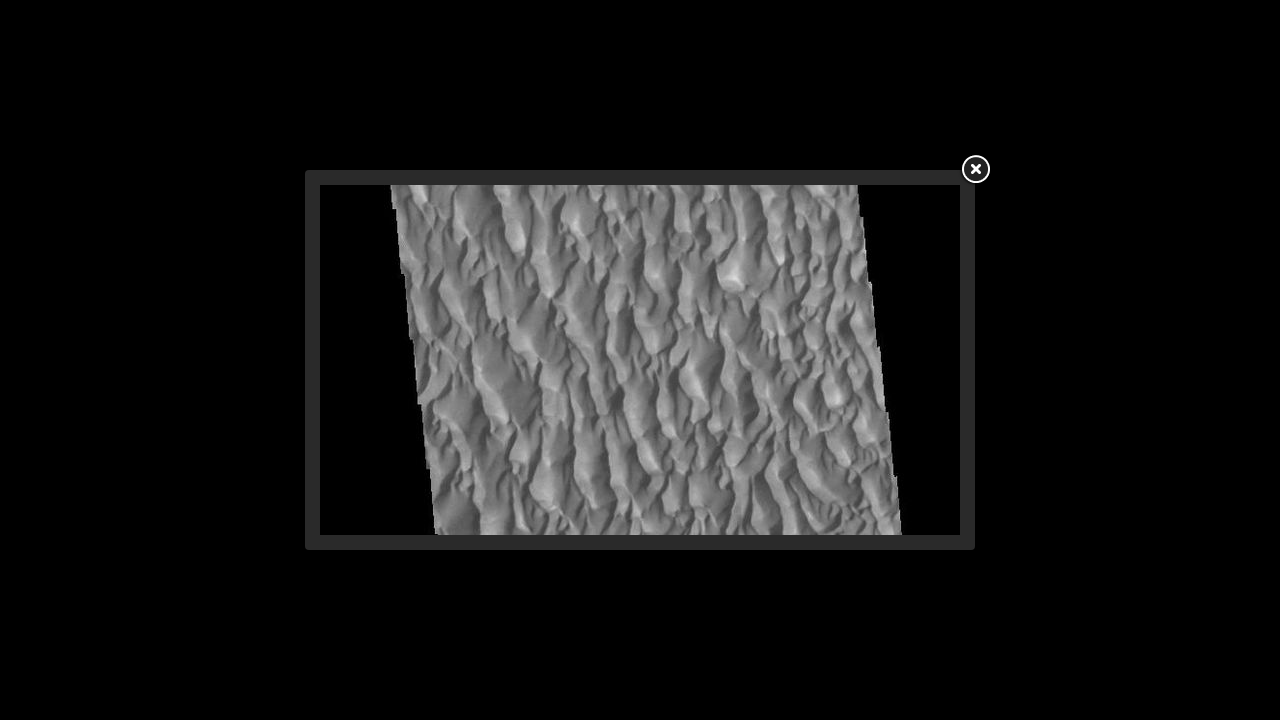

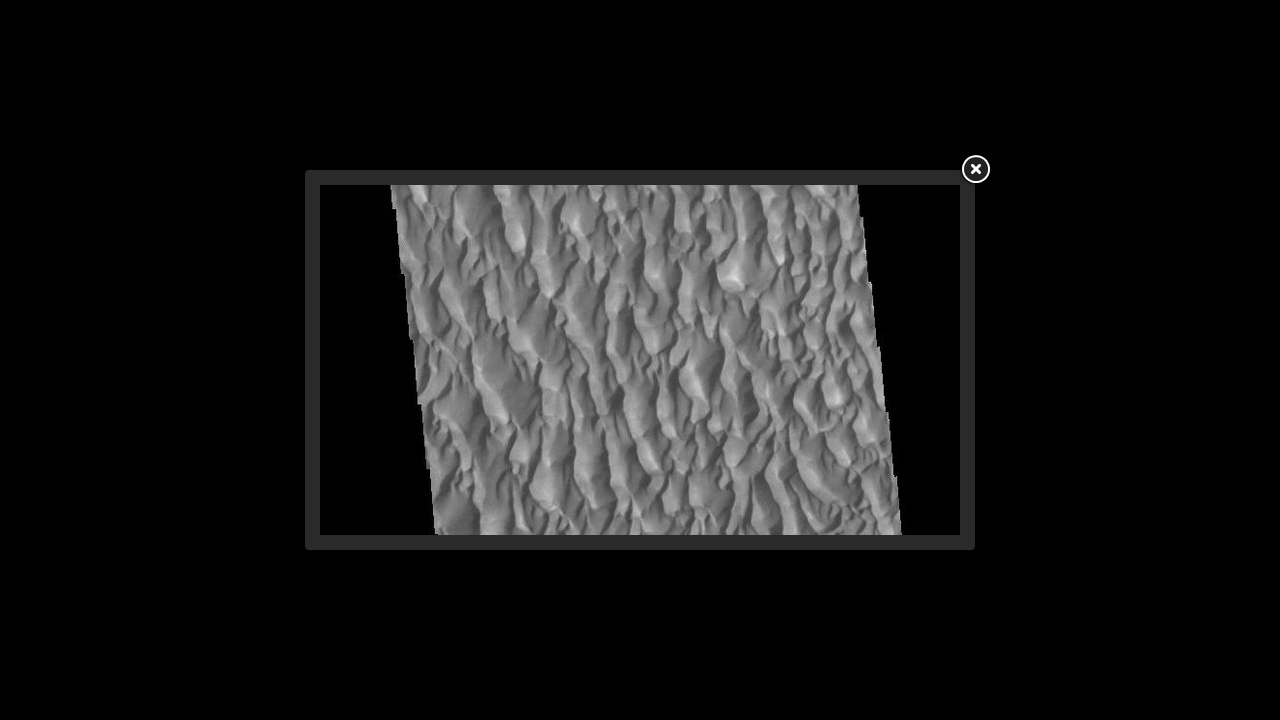